Tests the text box form by filling in name, email, current address, and permanent address fields, then submitting the form.

Starting URL: https://demoqa.com/text-box

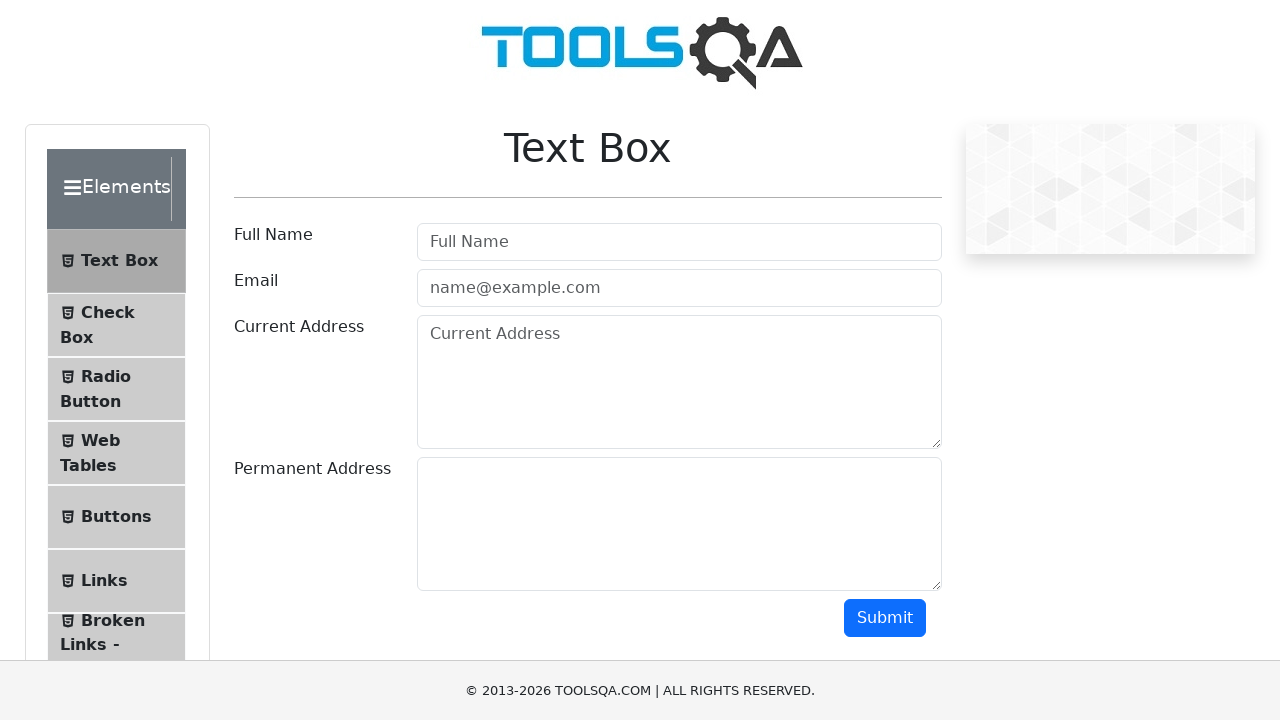

Filled name field with 'John Smith' on #userName
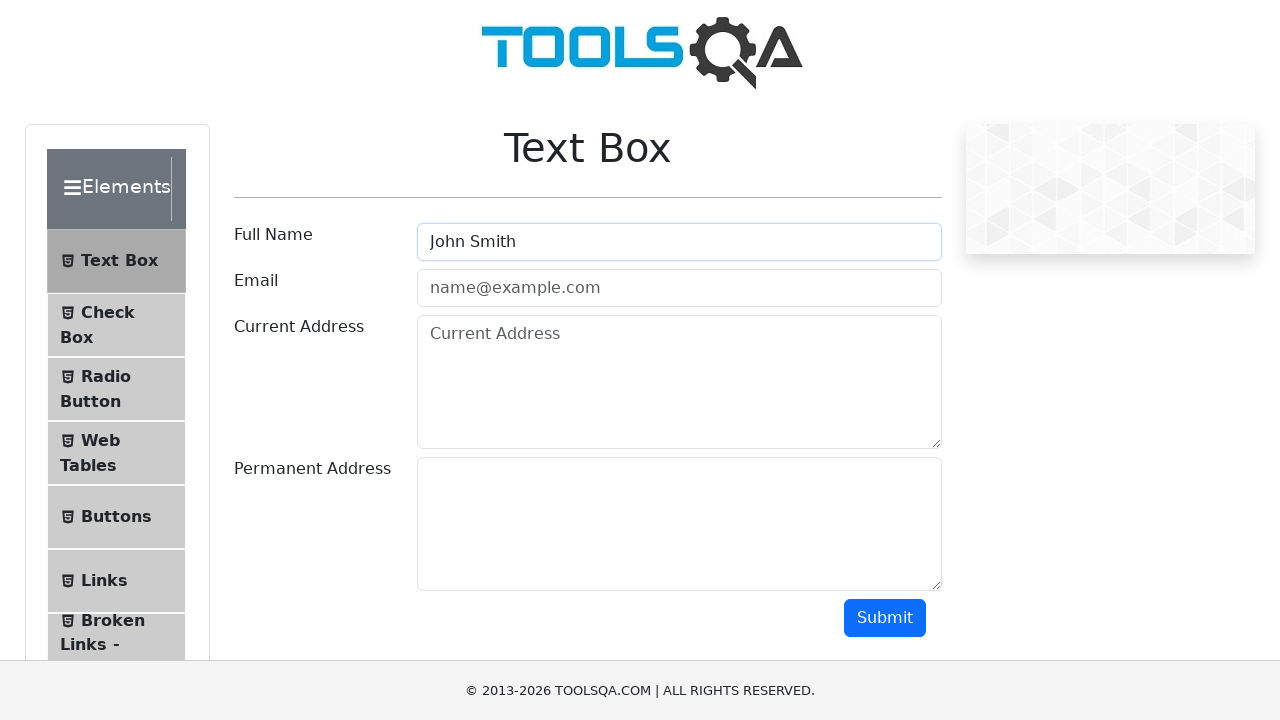

Filled email field with 'johnsmith@example.com' on #userEmail
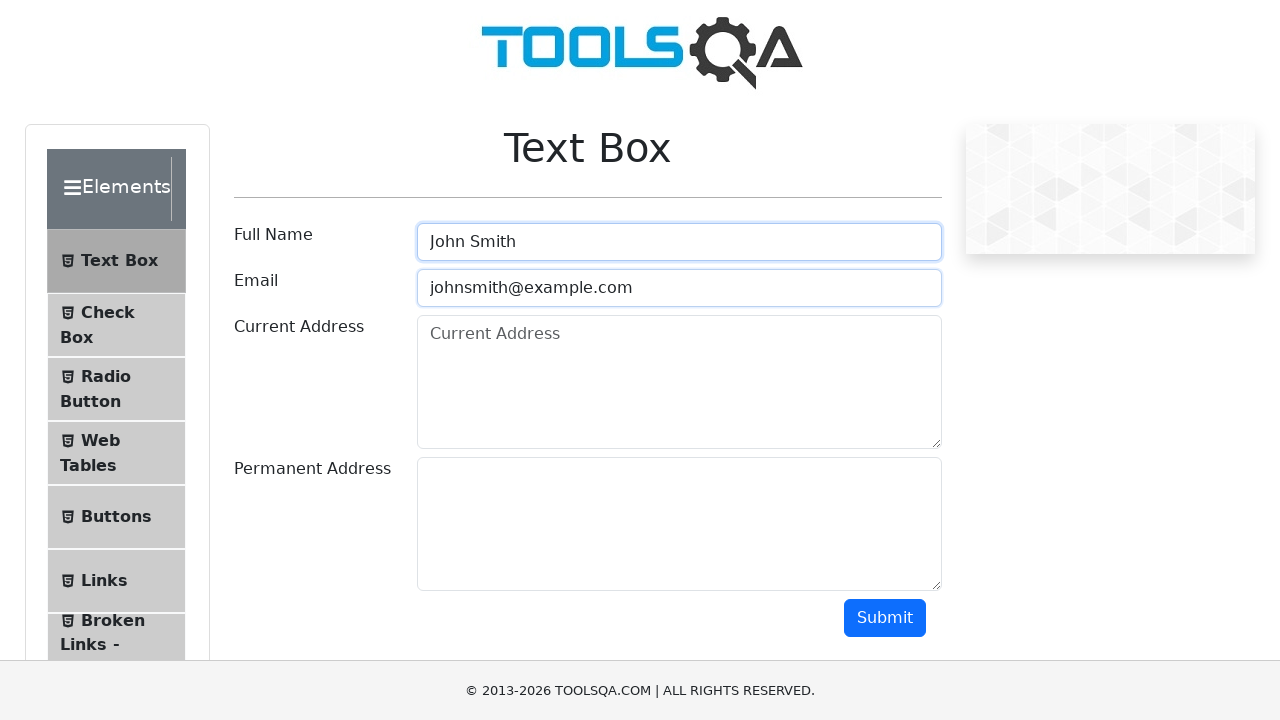

Filled current address field with '123 Main Street, New York, NY 10001' on #currentAddress
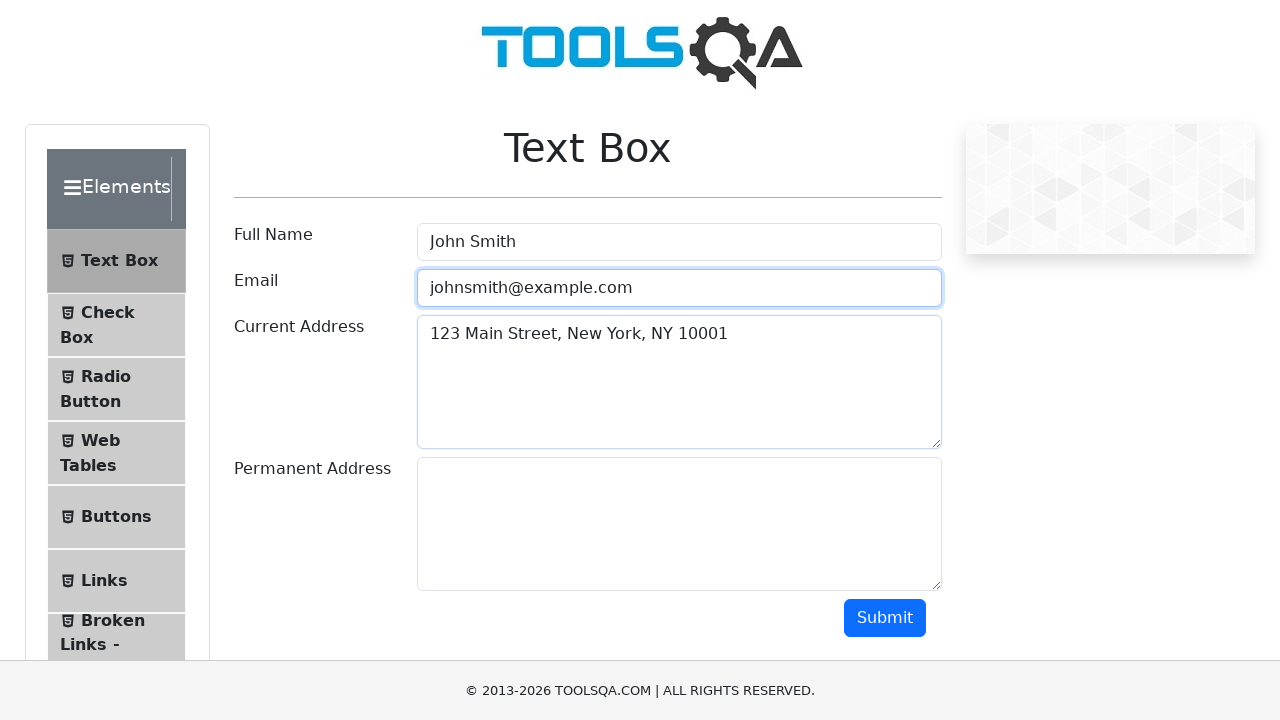

Filled permanent address field with '456 Oak Avenue, Los Angeles, CA 90001' on #permanentAddress
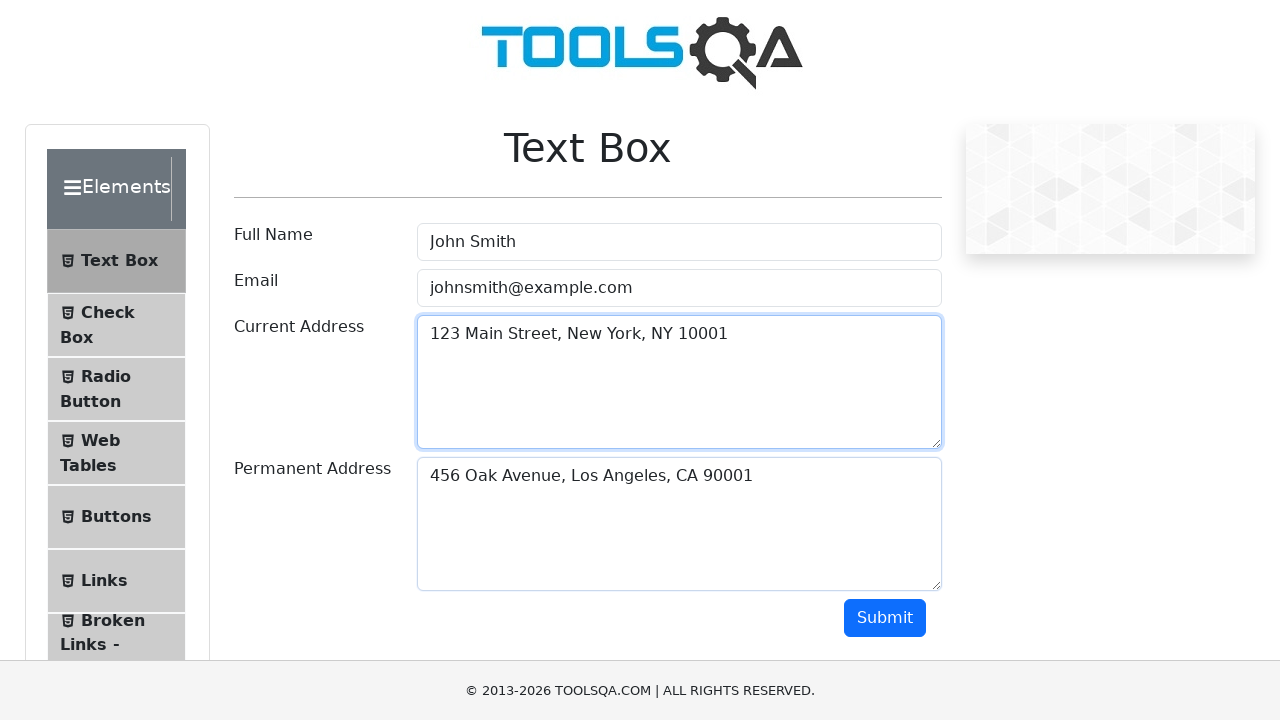

Clicked submit button to submit the form at (885, 618) on #submit
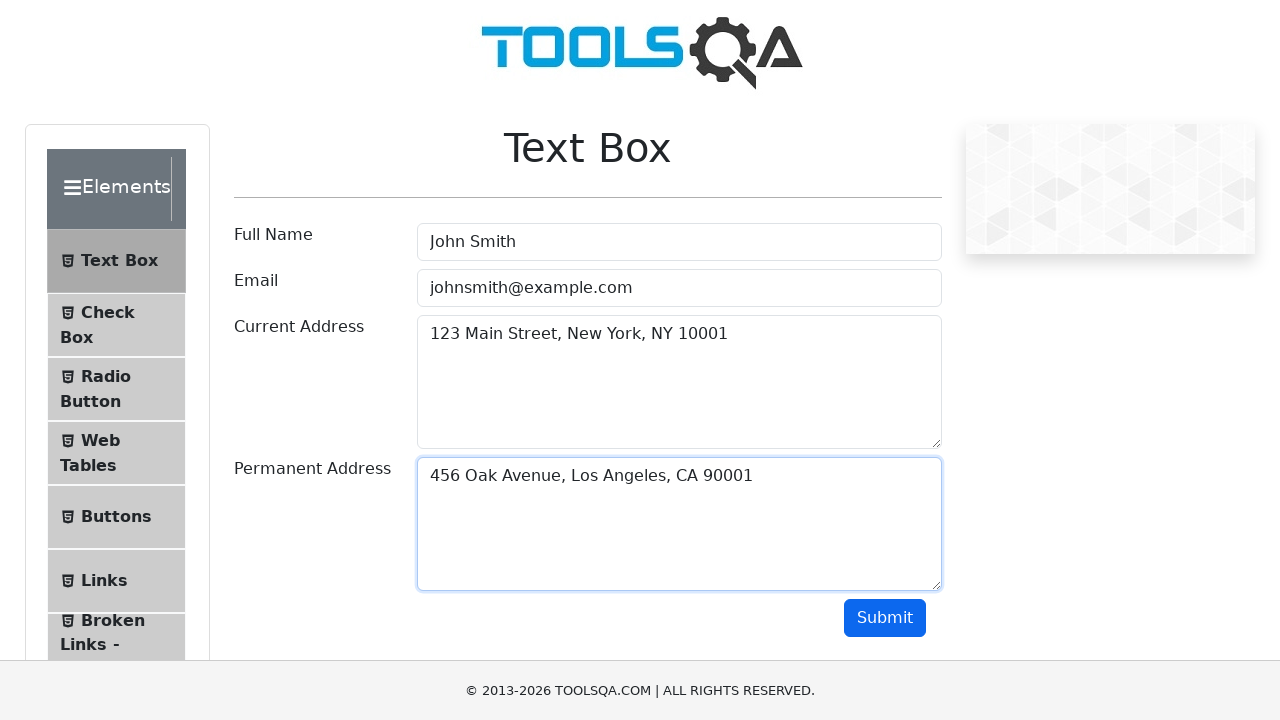

Form submission output appeared
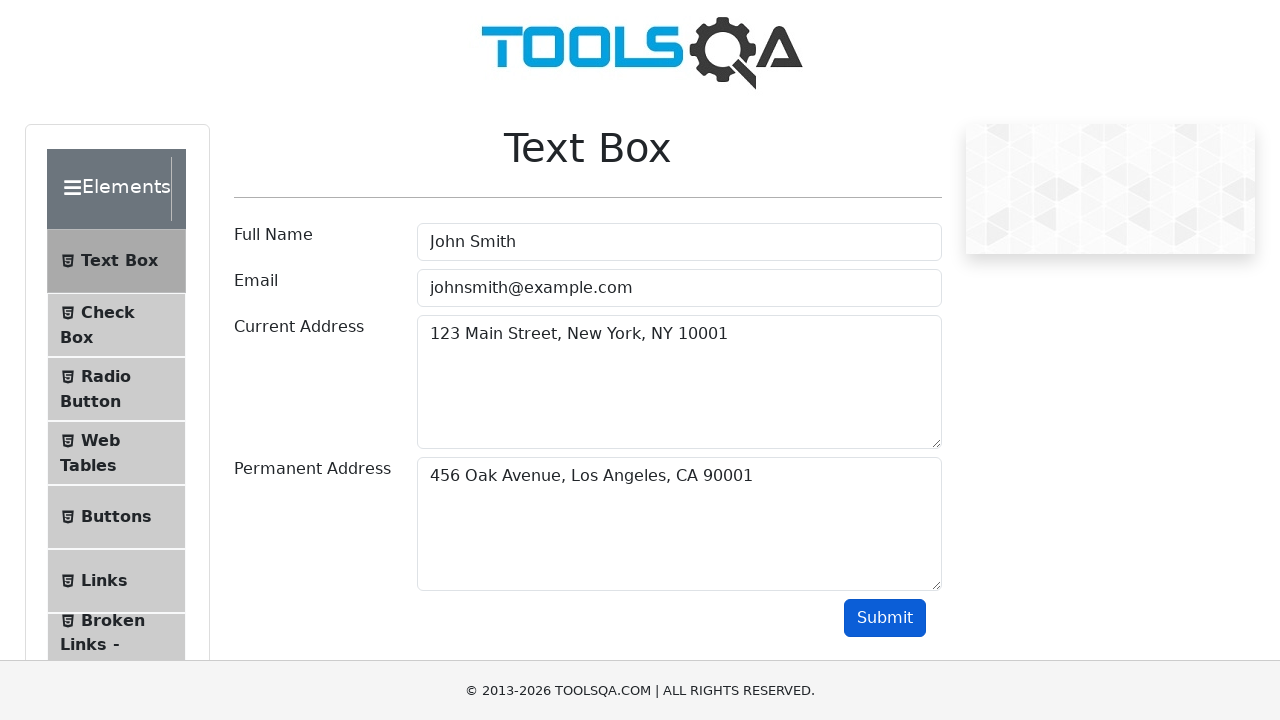

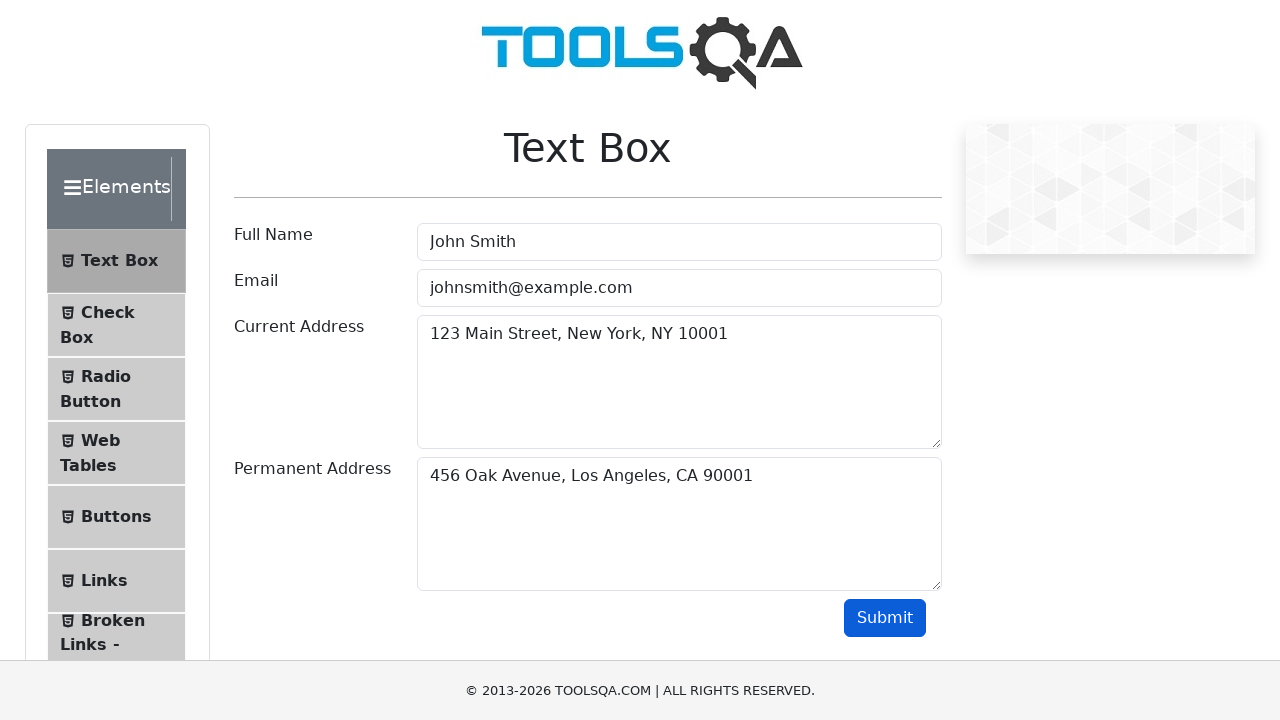